Tests JavaScript alert functionality by clicking a button that triggers a JS alert, waiting for the alert to appear, and accepting it.

Starting URL: https://the-internet.herokuapp.com/javascript_alerts

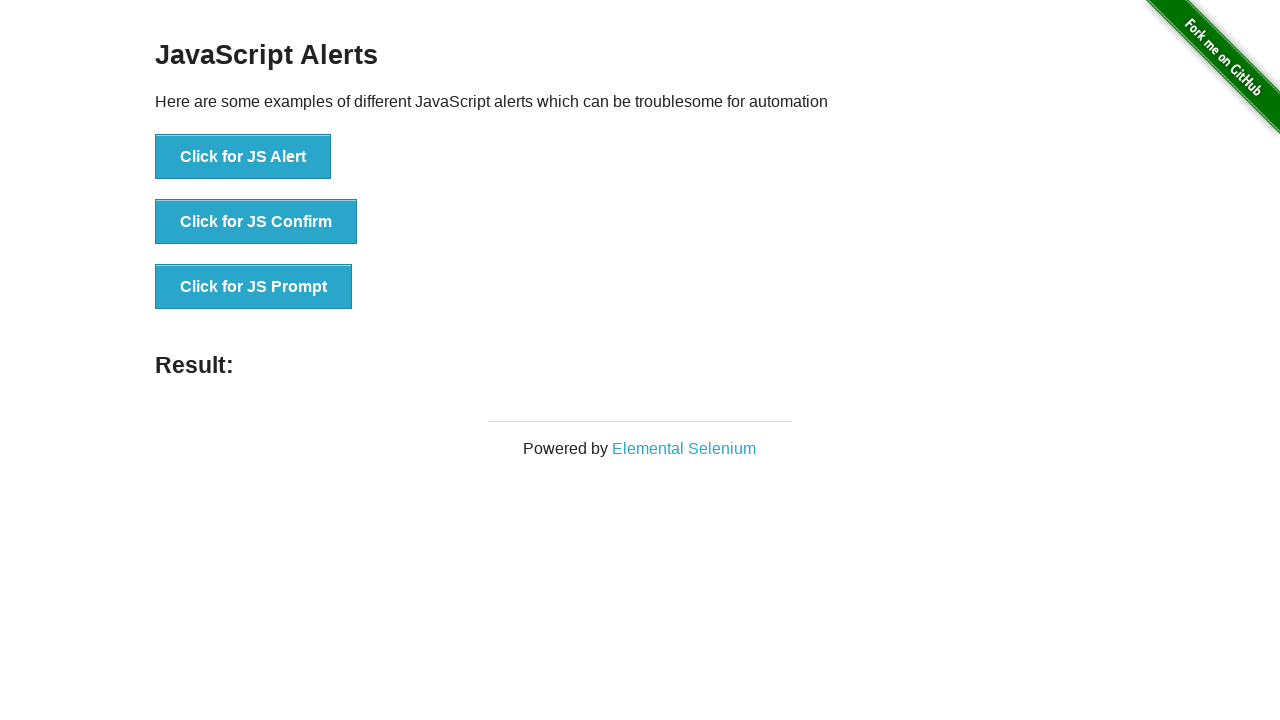

Clicked button to trigger JavaScript alert at (243, 157) on xpath=//button[text()='Click for JS Alert']
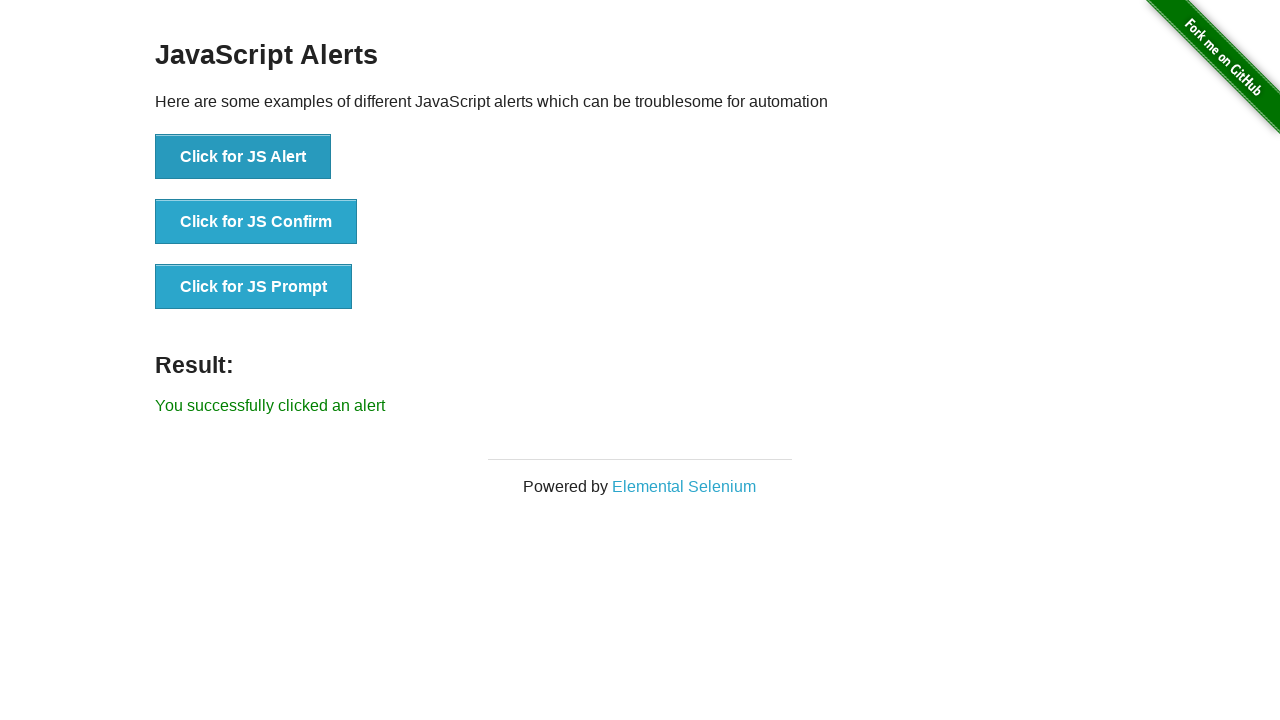

Registered dialog event handler to accept alerts
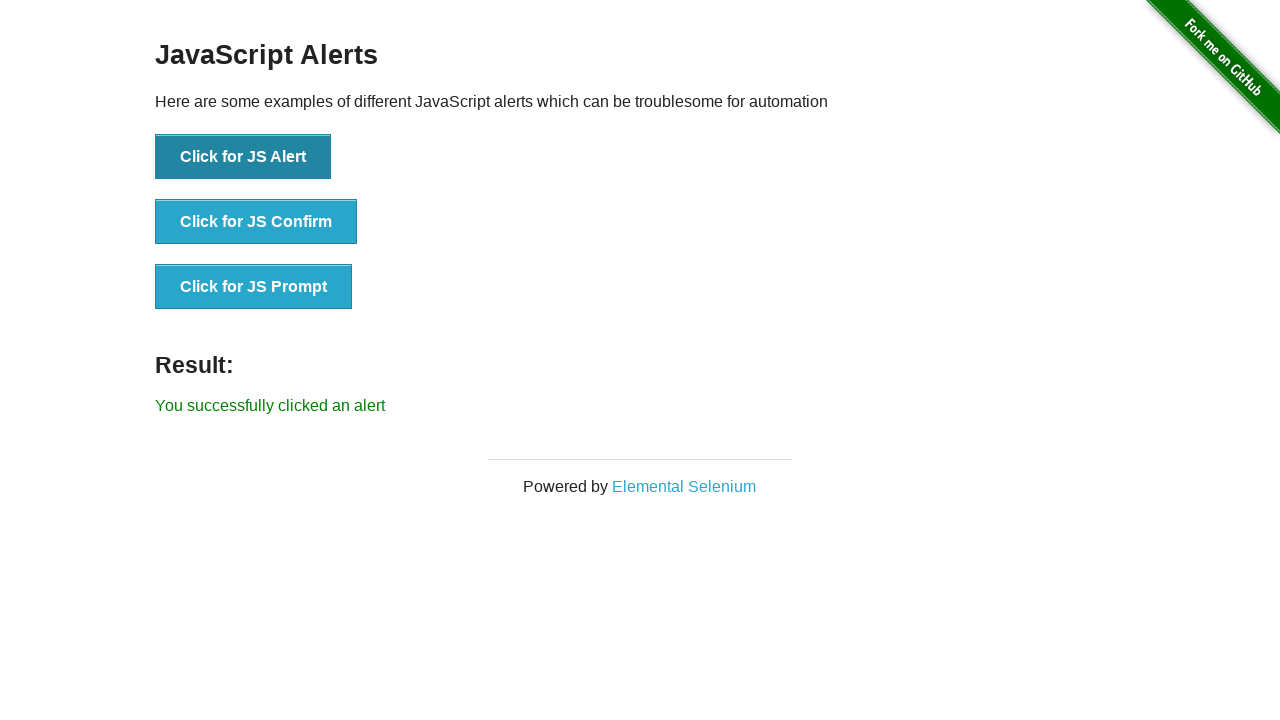

Registered one-time dialog handler with message logging
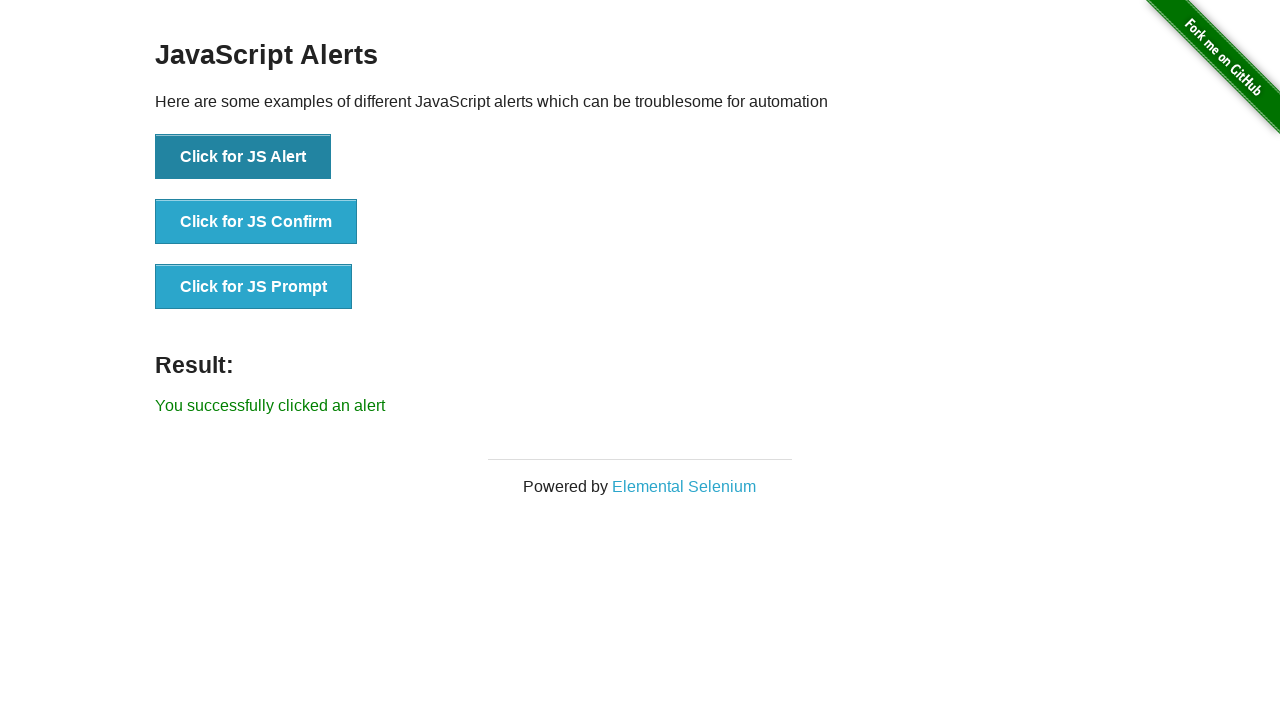

Clicked button again to trigger and handle JavaScript alert at (243, 157) on xpath=//button[text()='Click for JS Alert']
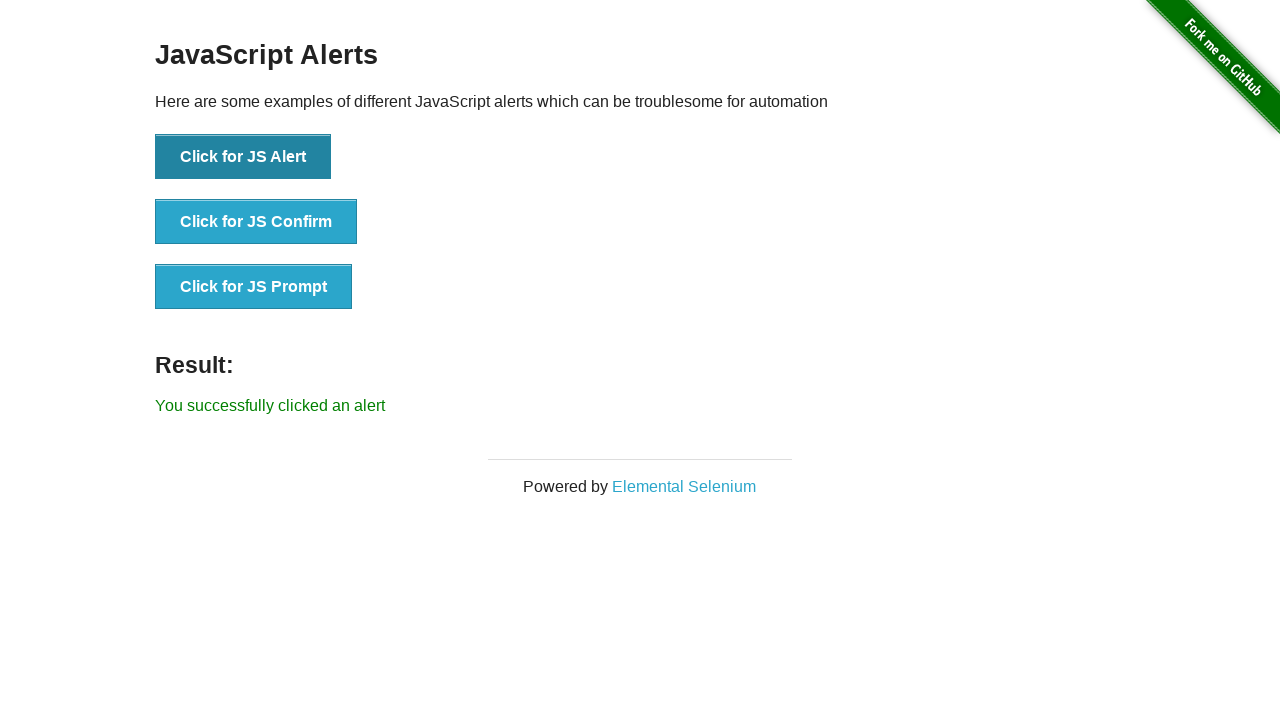

Alert was accepted and result message appeared
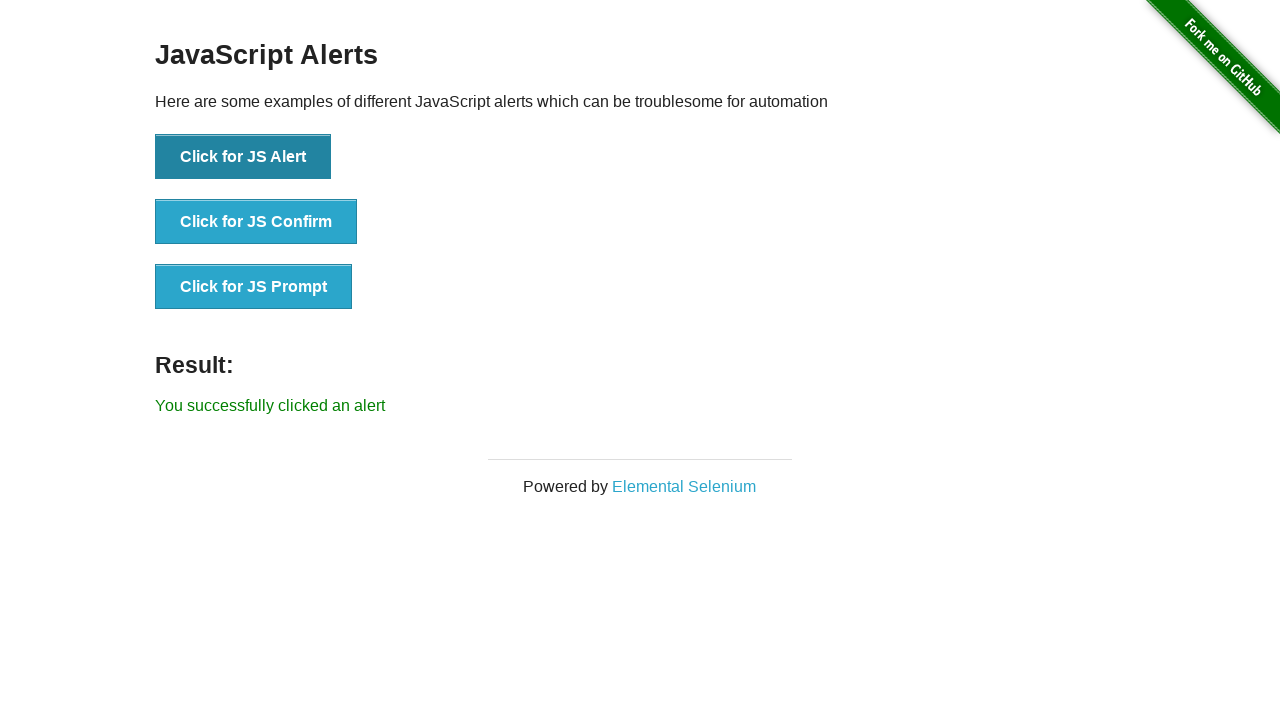

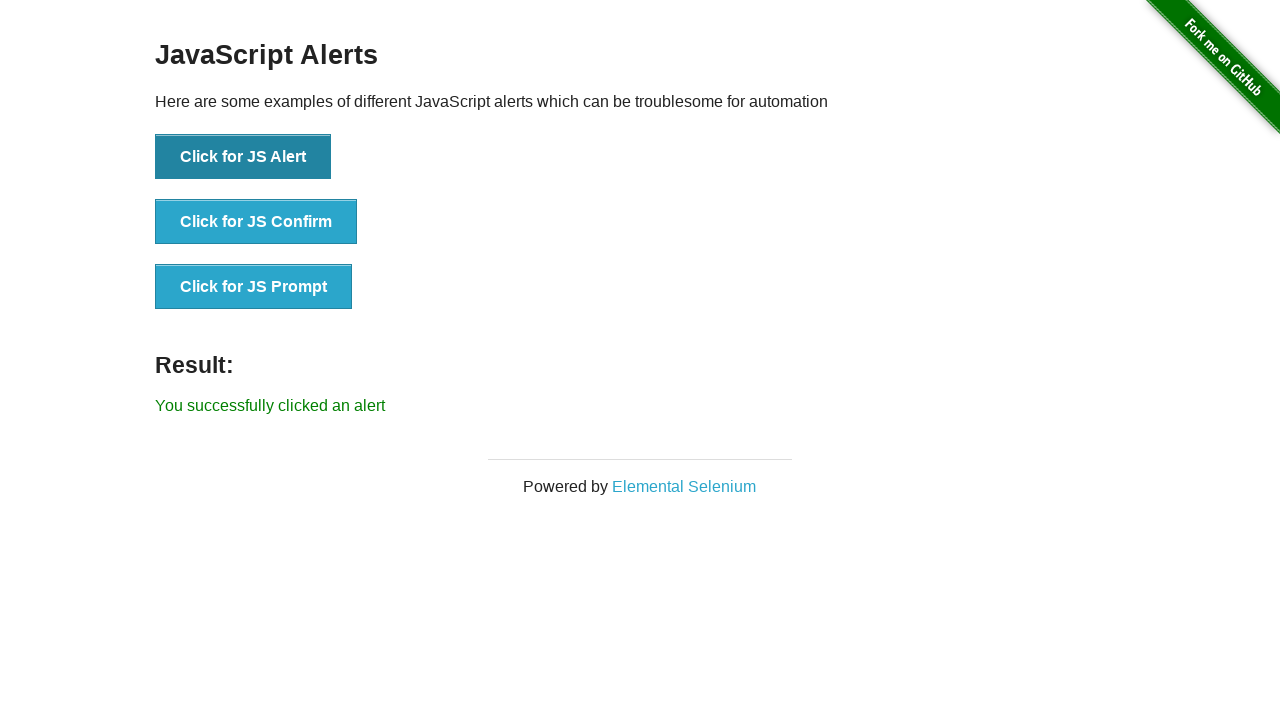